Tests that Clear completed button is hidden when there are no completed items

Starting URL: https://demo.playwright.dev/todomvc

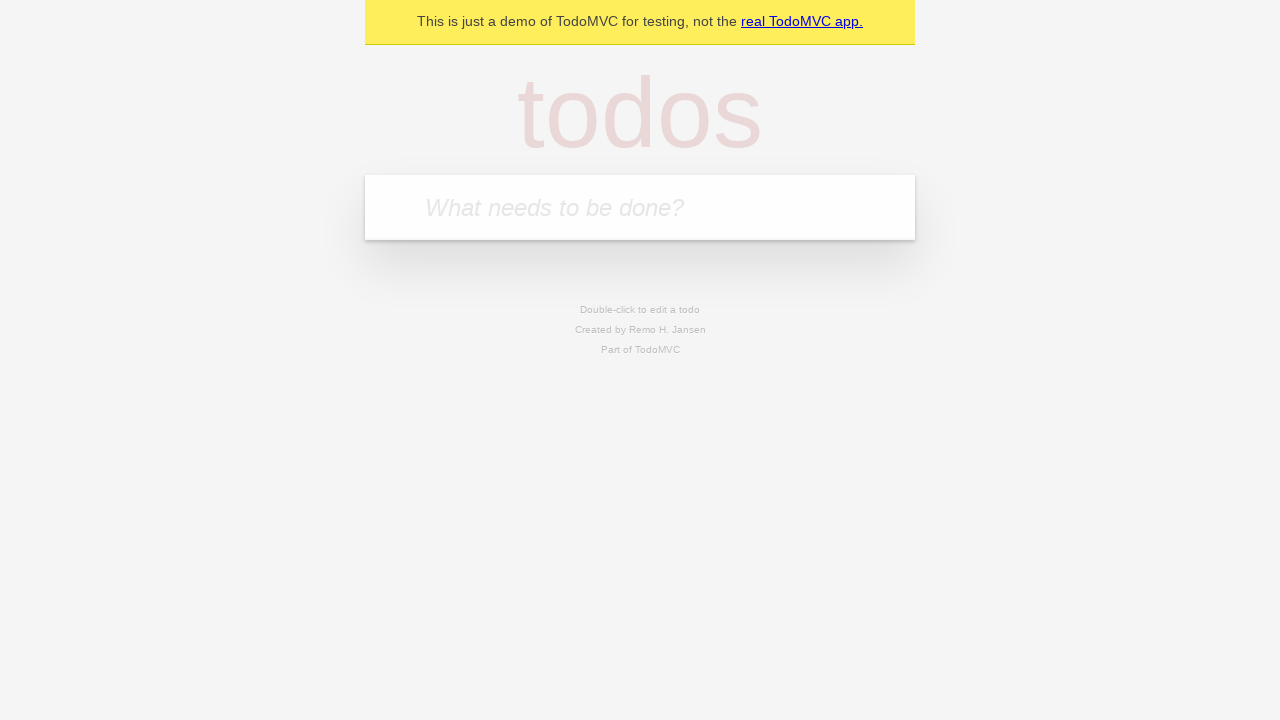

Filled input field with first todo 'buy some cheese' on internal:attr=[placeholder="What needs to be done?"i]
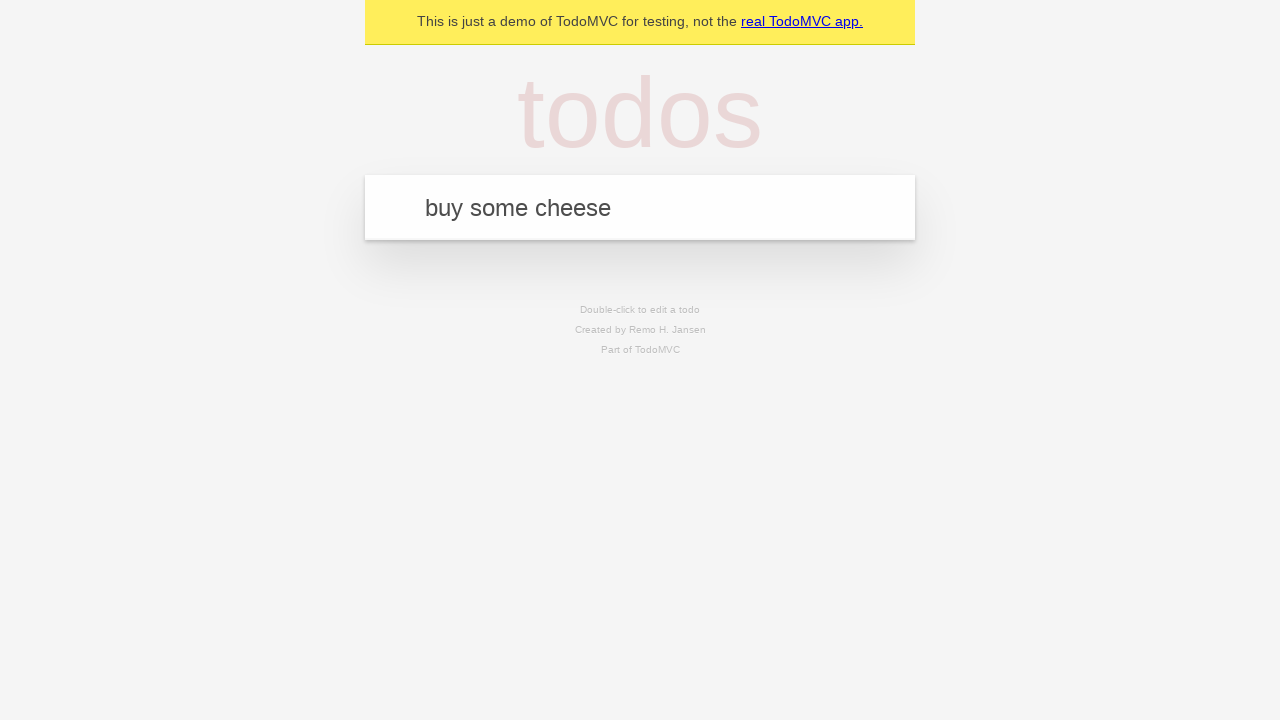

Pressed Enter to add first todo item on internal:attr=[placeholder="What needs to be done?"i]
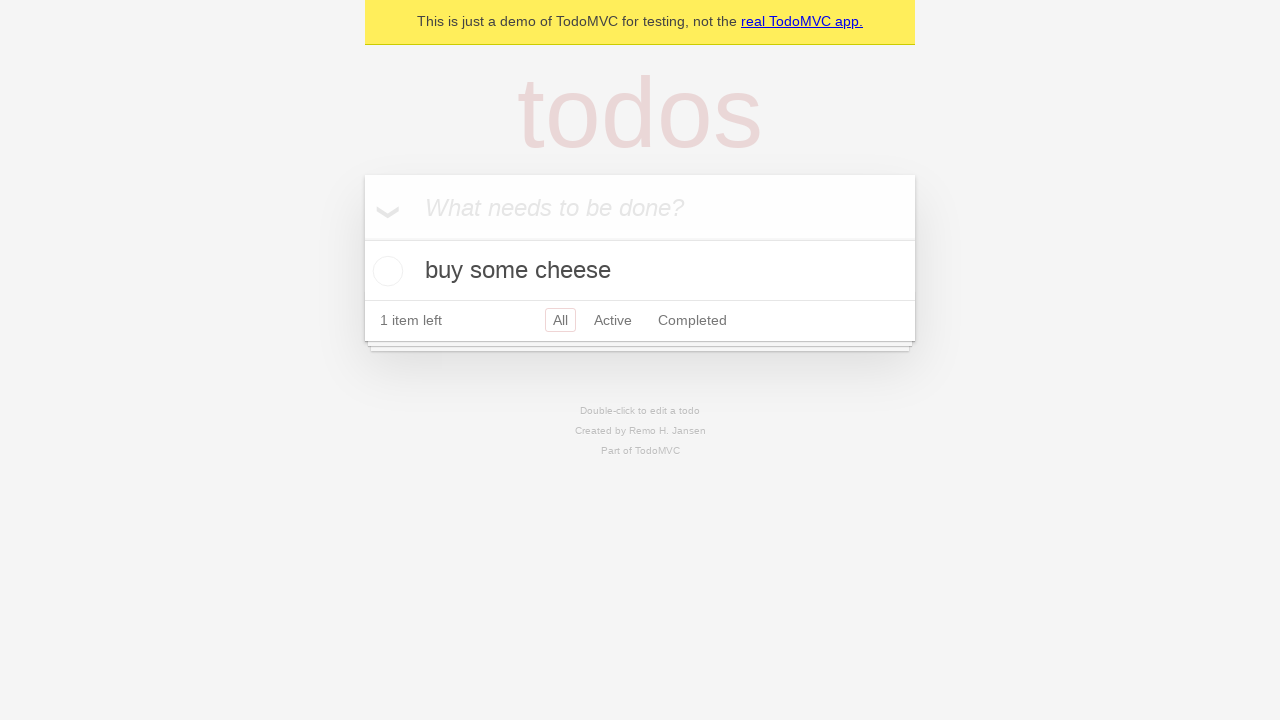

Filled input field with second todo 'feed the cat' on internal:attr=[placeholder="What needs to be done?"i]
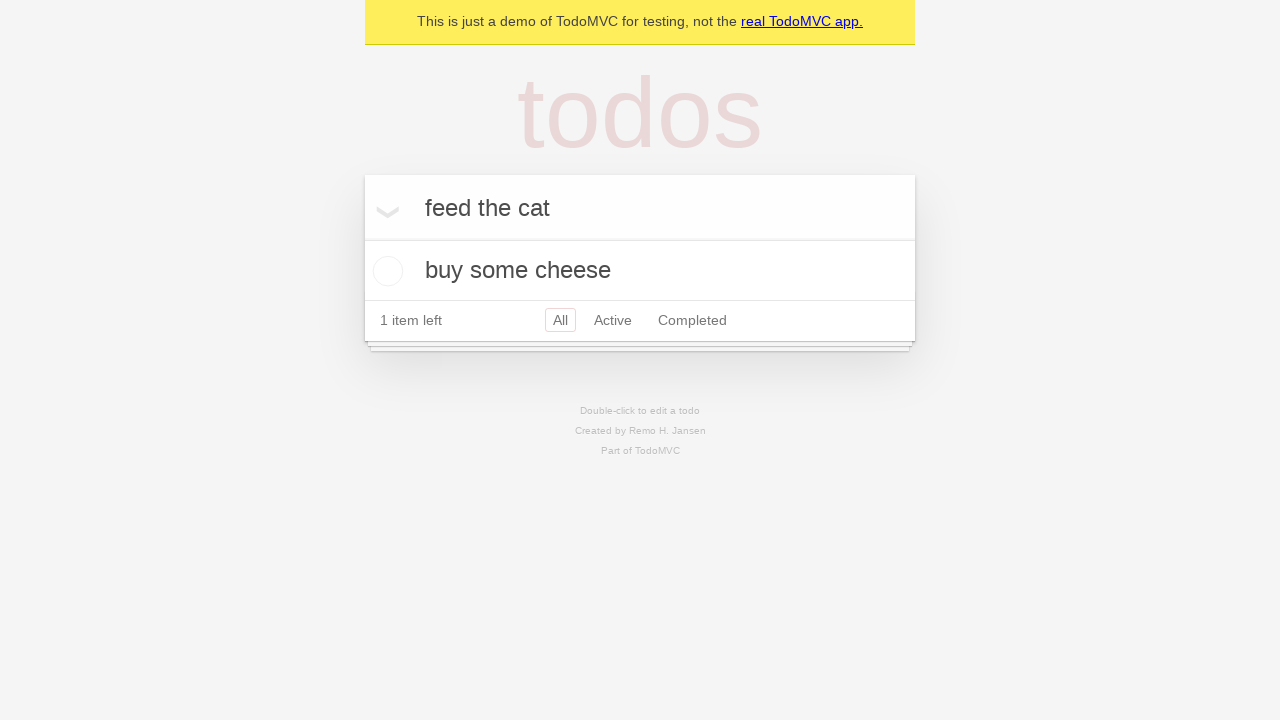

Pressed Enter to add second todo item on internal:attr=[placeholder="What needs to be done?"i]
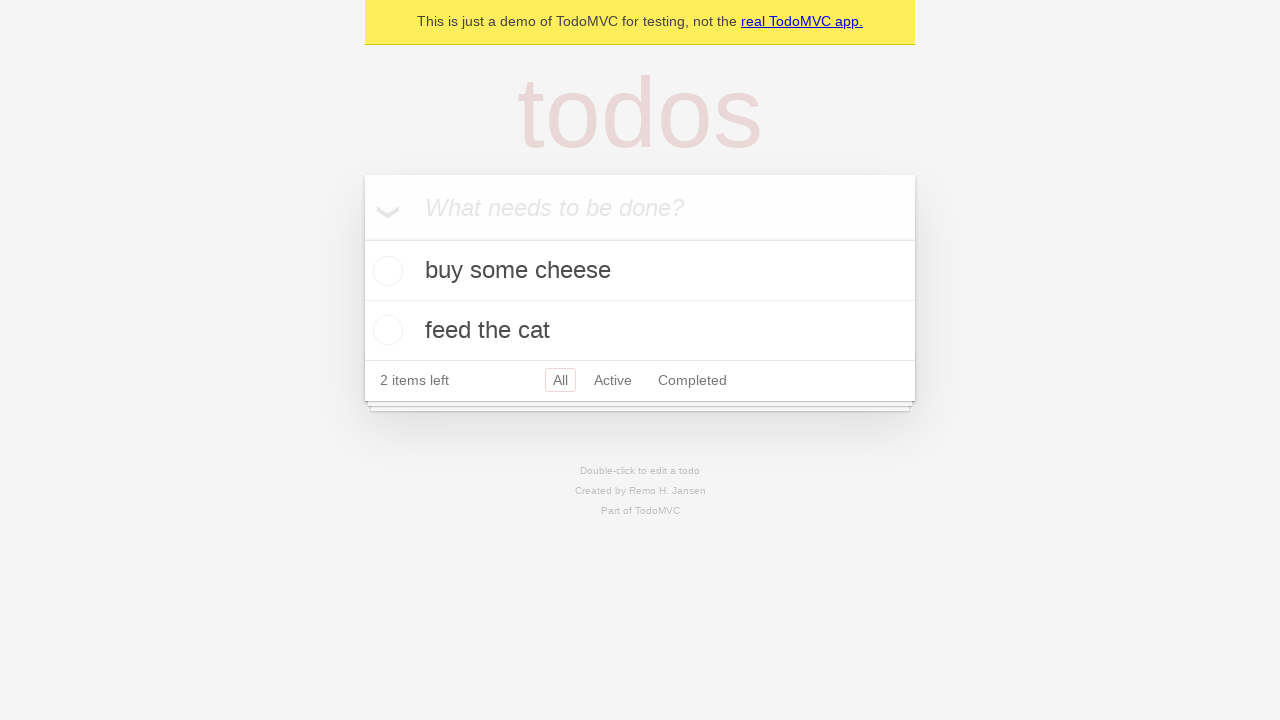

Filled input field with third todo 'book a doctors appointment' on internal:attr=[placeholder="What needs to be done?"i]
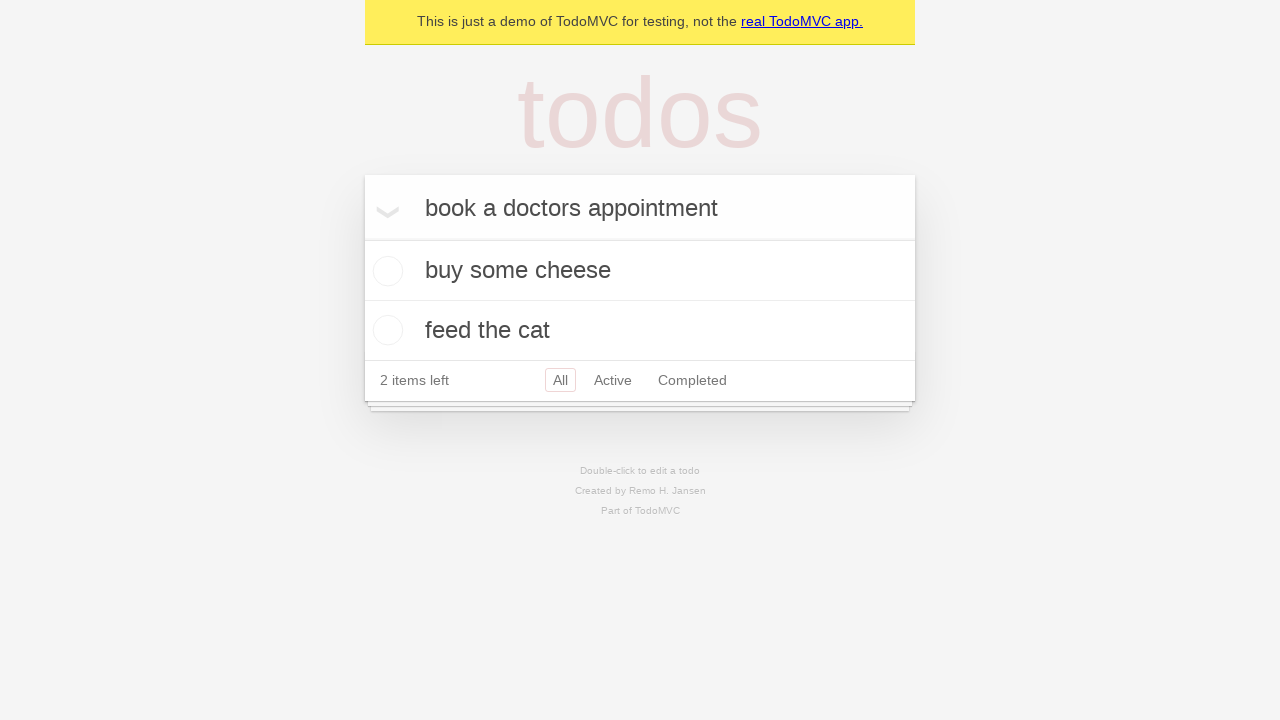

Pressed Enter to add third todo item on internal:attr=[placeholder="What needs to be done?"i]
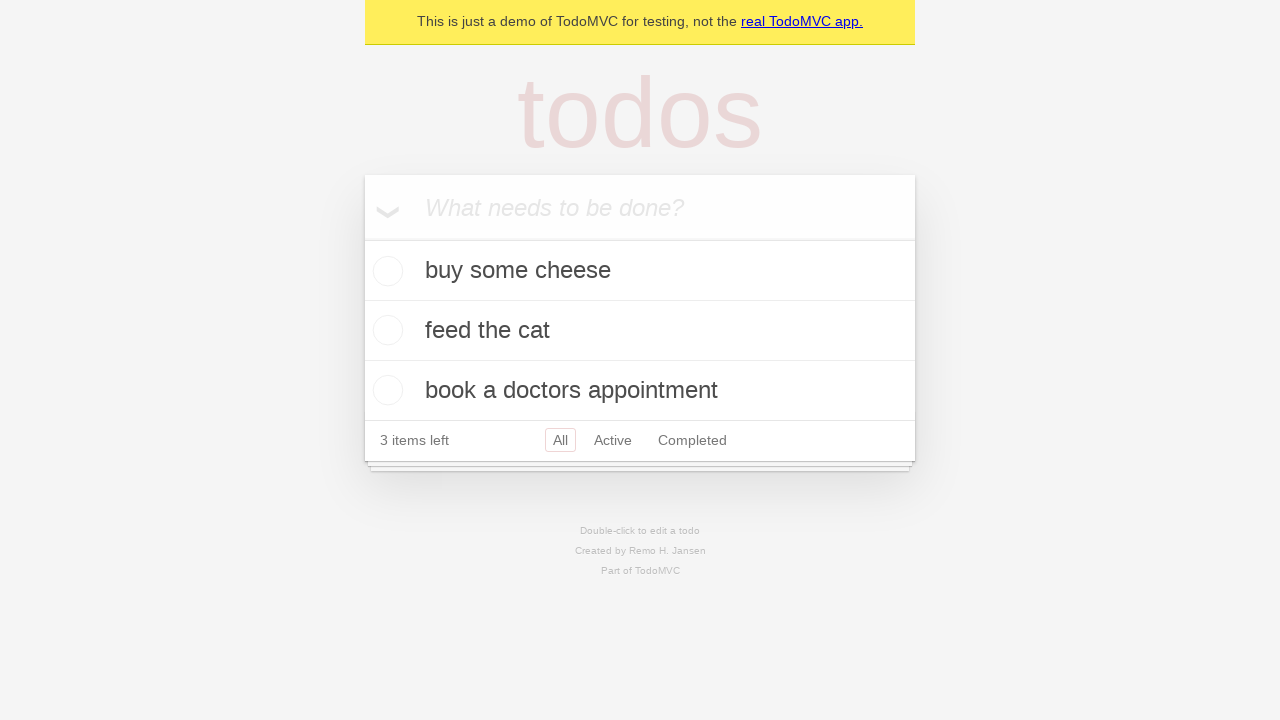

Checked the first todo item to mark it as completed at (385, 271) on .todo-list li .toggle >> nth=0
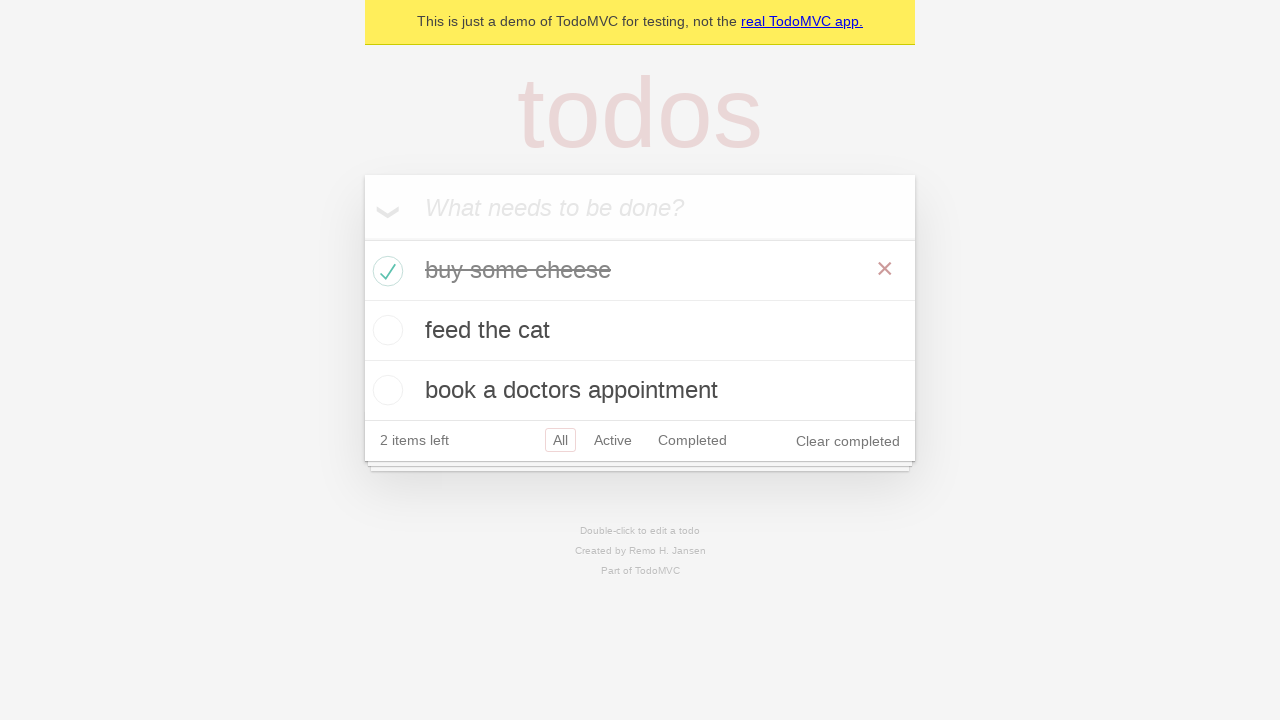

Clicked 'Clear completed' button to remove completed items at (848, 441) on internal:role=button[name="Clear completed"i]
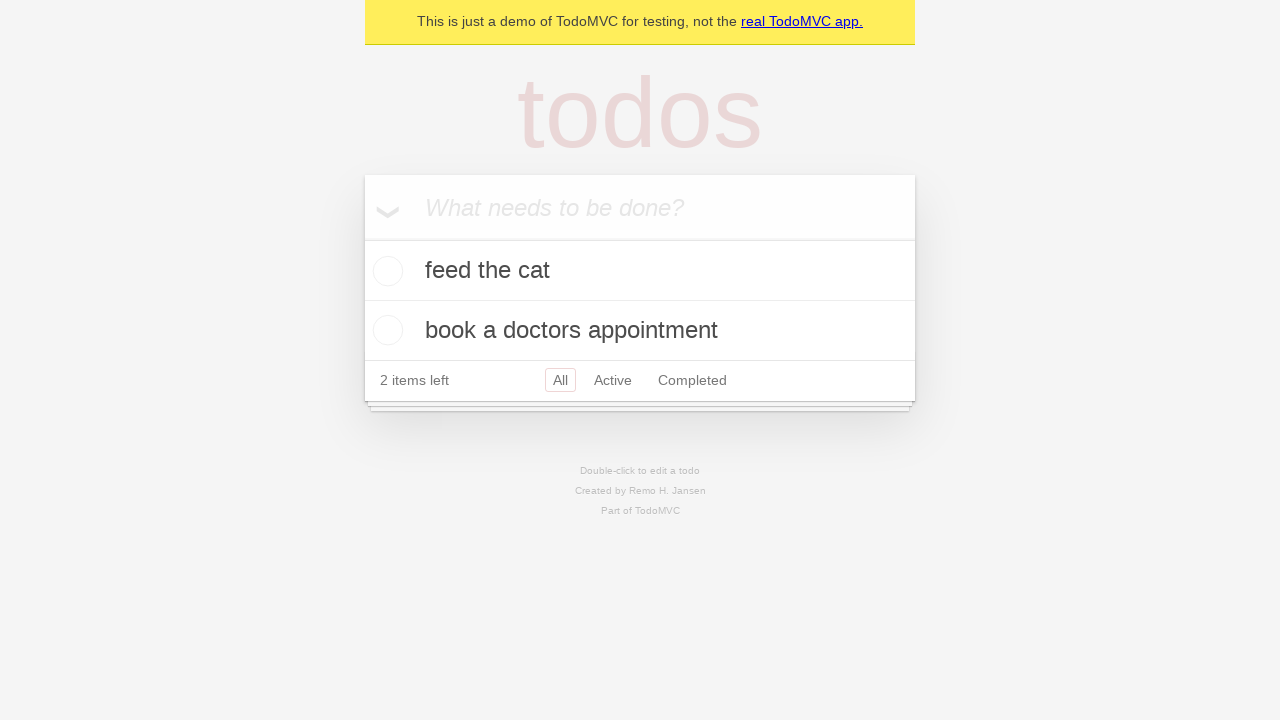

Waited for UI to update after clearing completed items
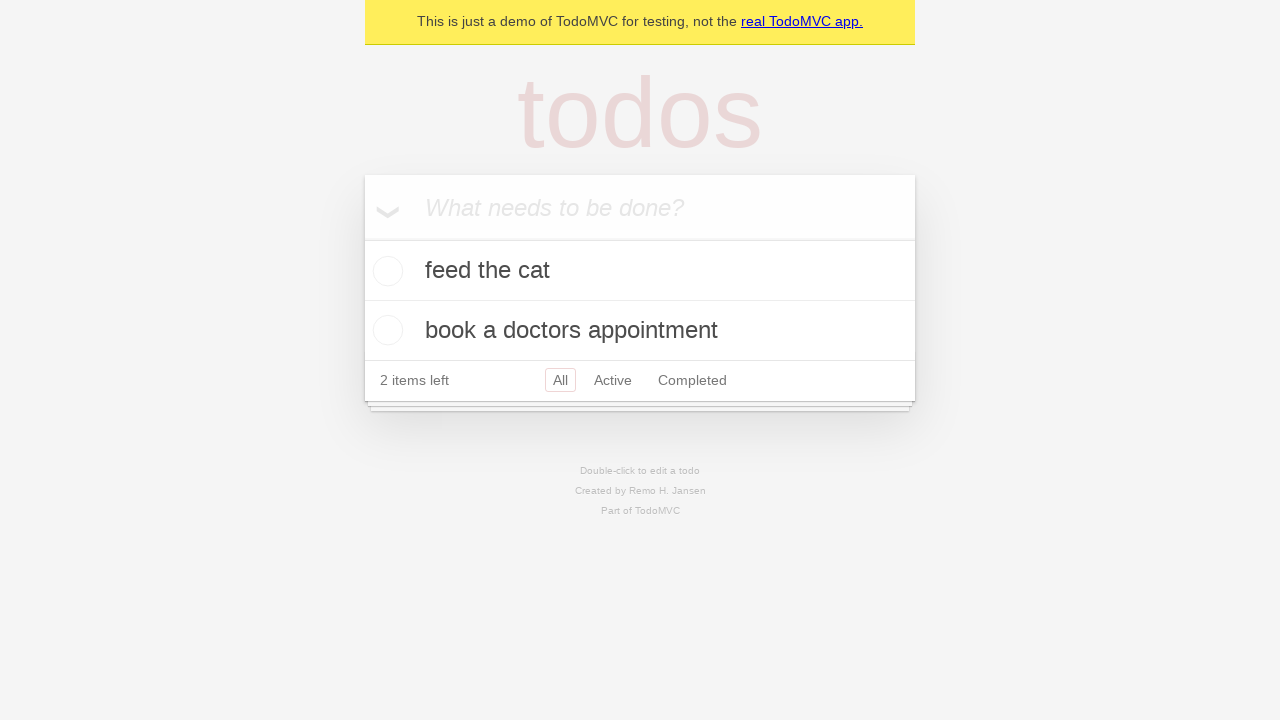

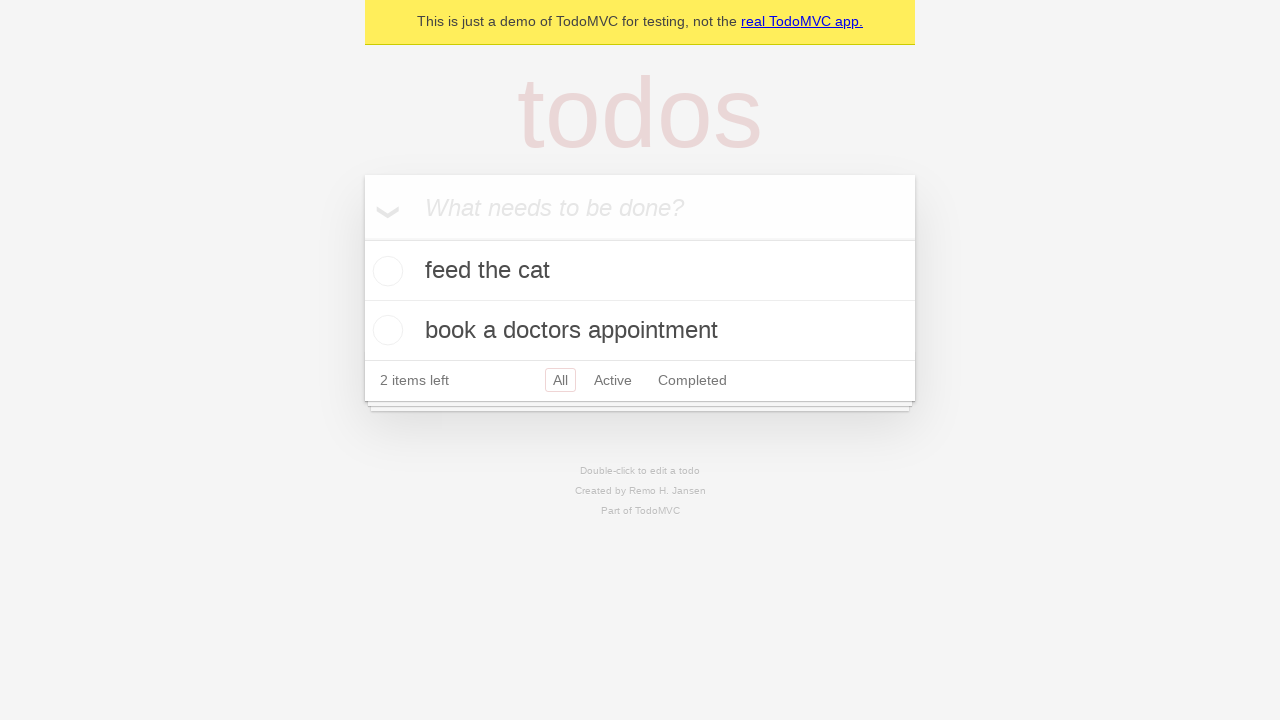